Verifies the Mission section is present on the About Us page

Starting URL: https://study-brew.vercel.app/about

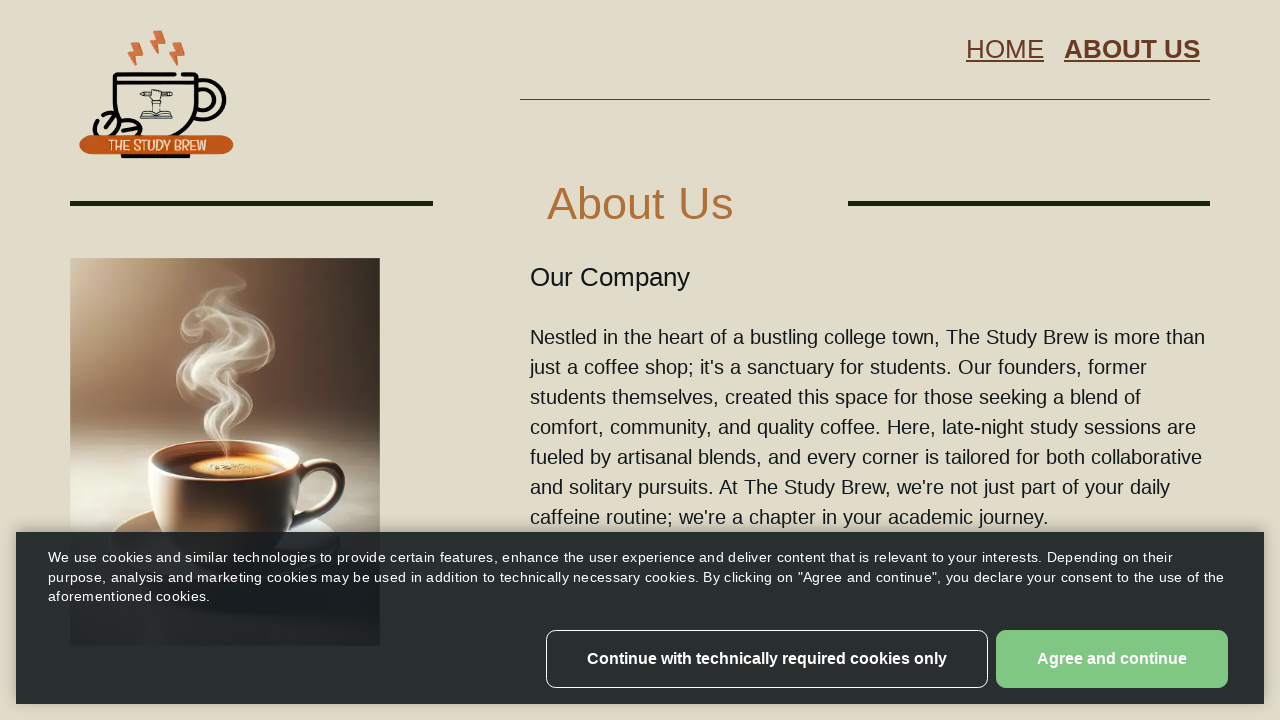

Navigated to About Us page
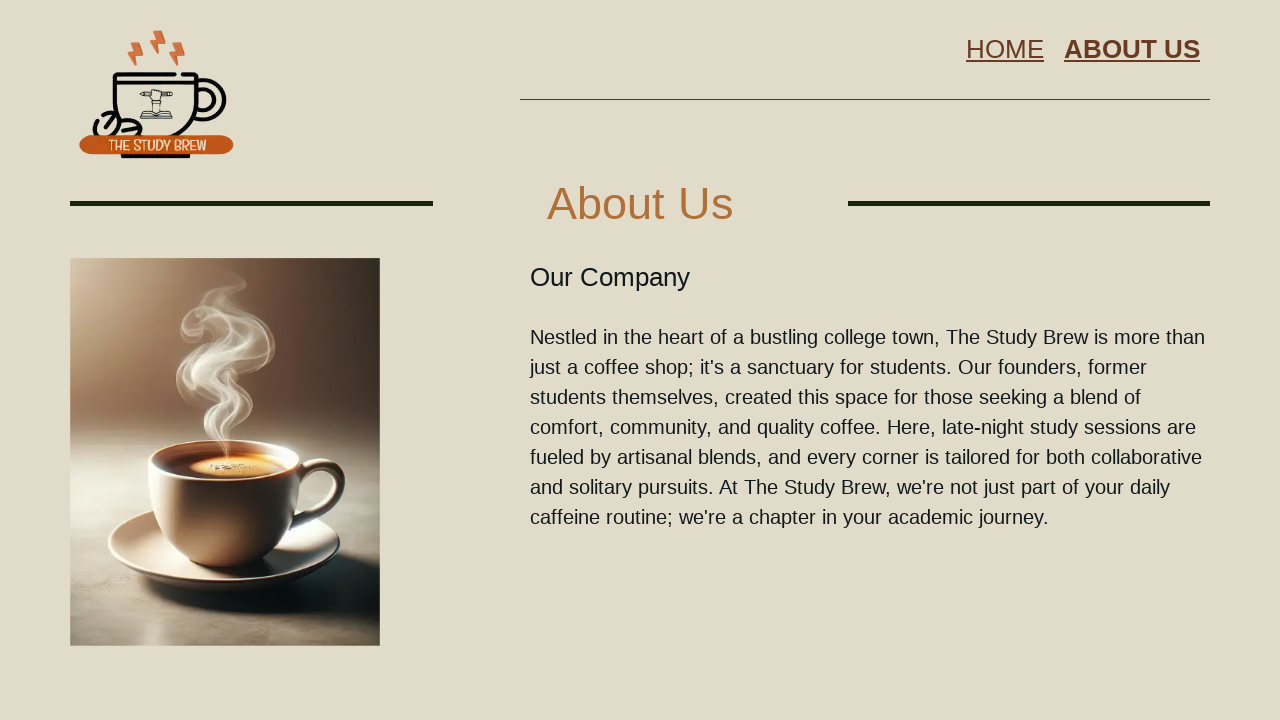

Located Mission Section element on page
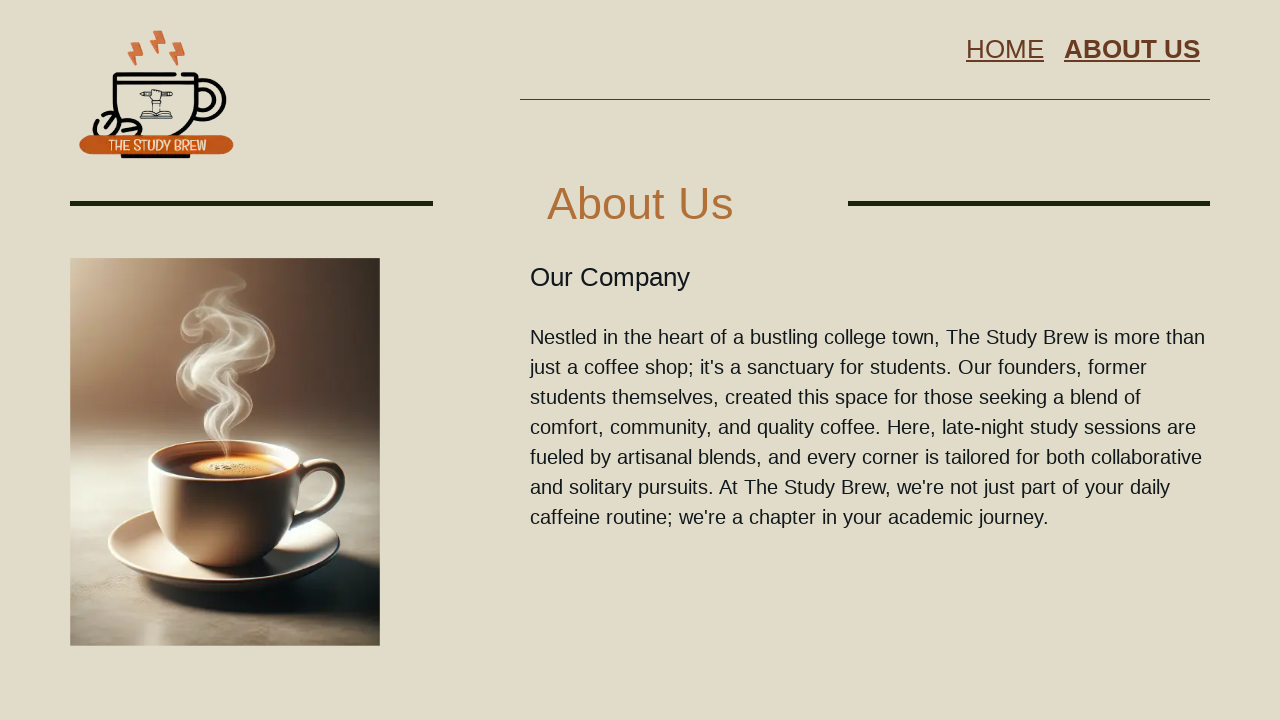

Verified Mission Section is visible
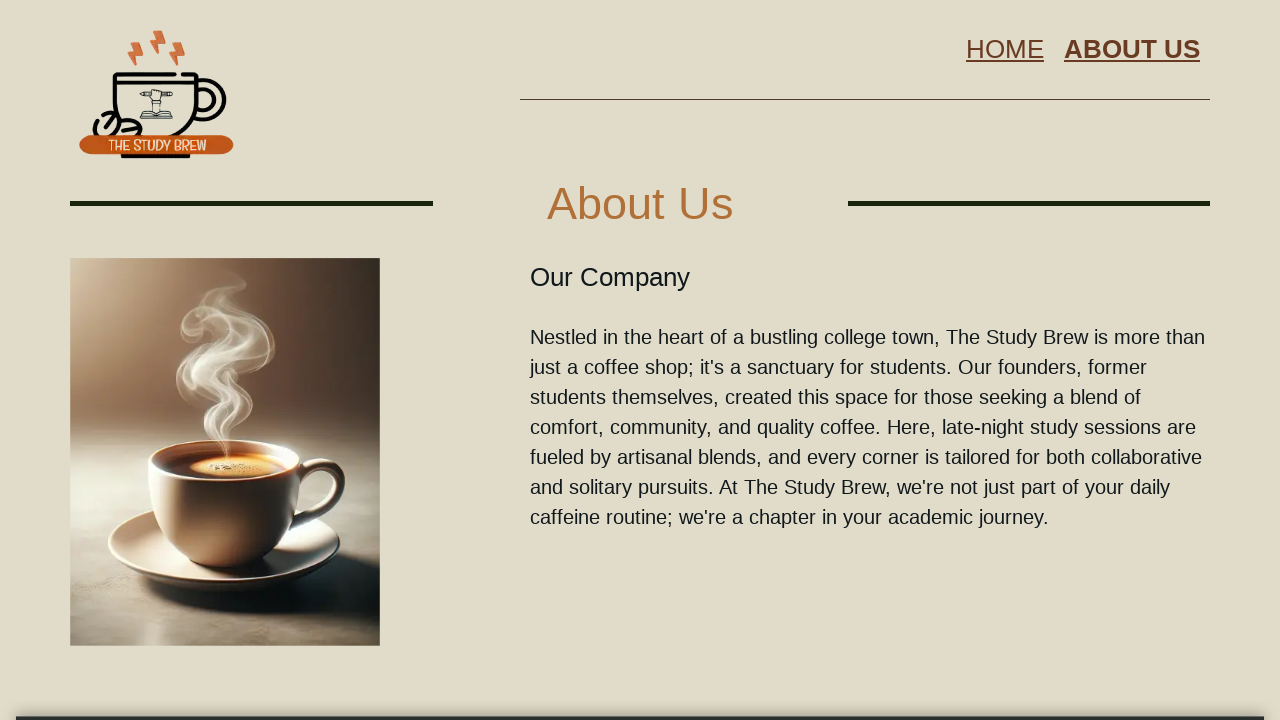

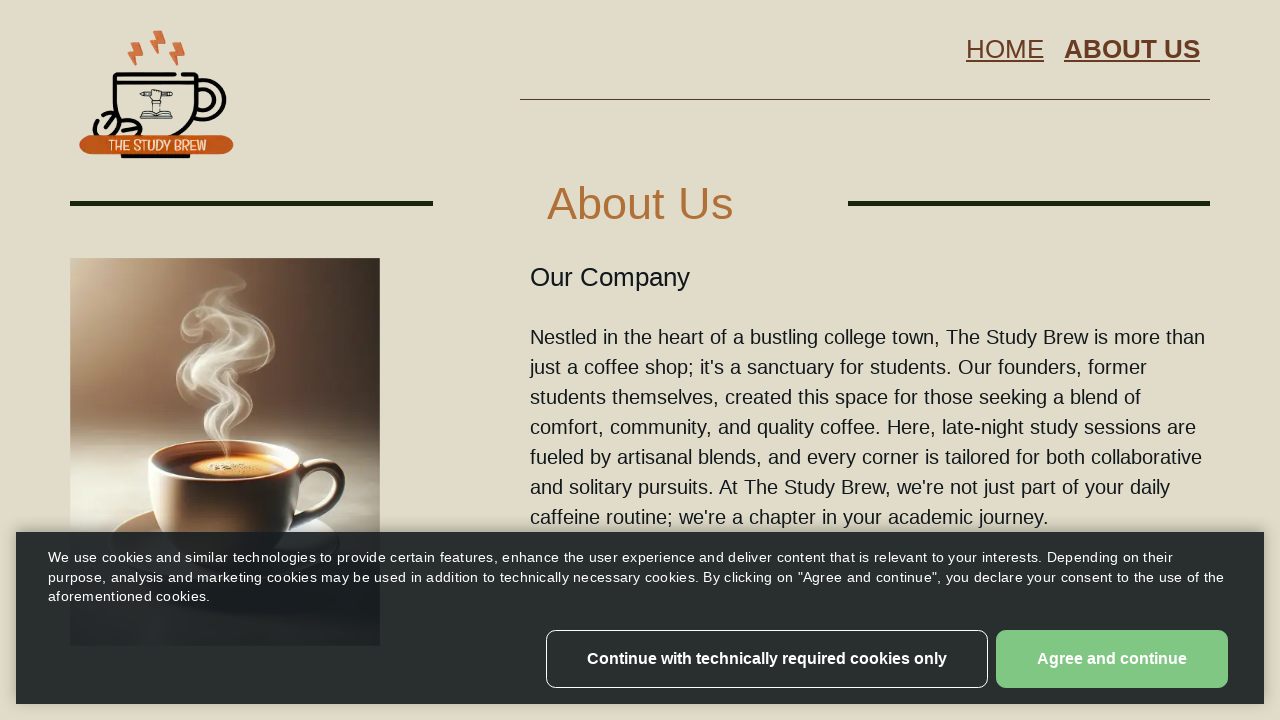